Tests A/B test opt-out by setting the opt-out cookie before visiting the A/B test page

Starting URL: http://the-internet.herokuapp.com

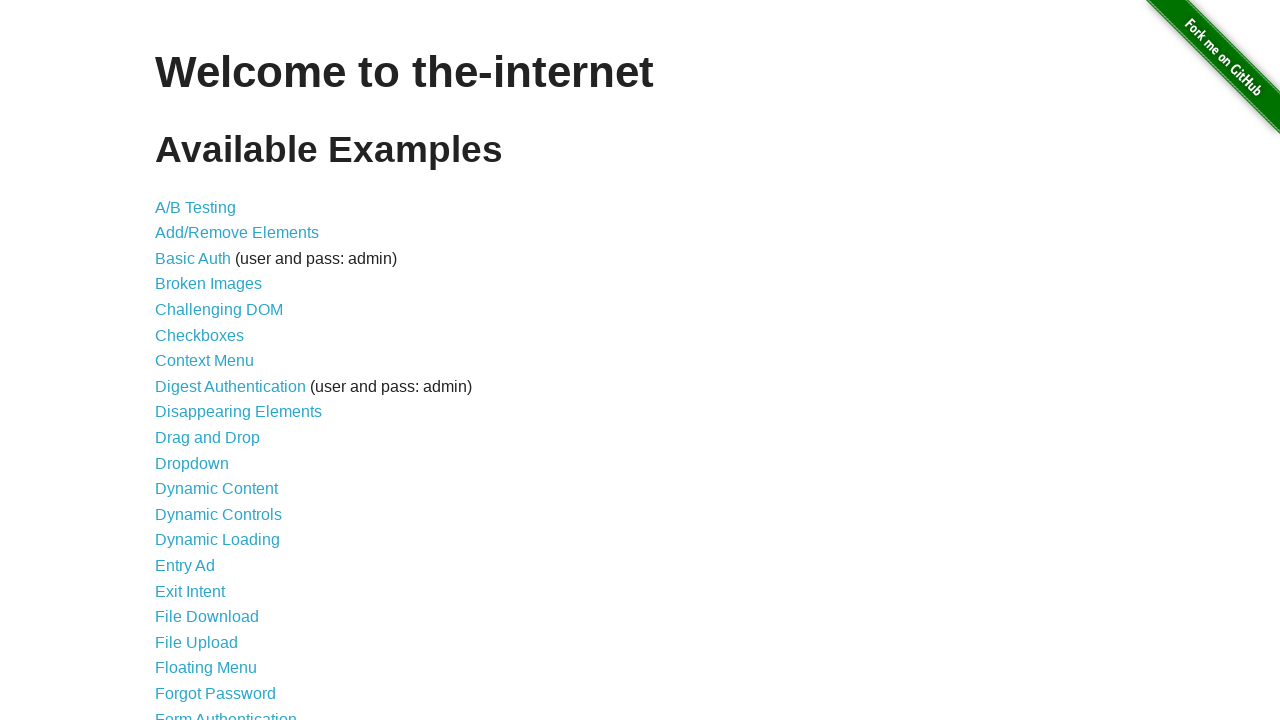

Added optimizelyOptOut cookie to opt out of A/B test
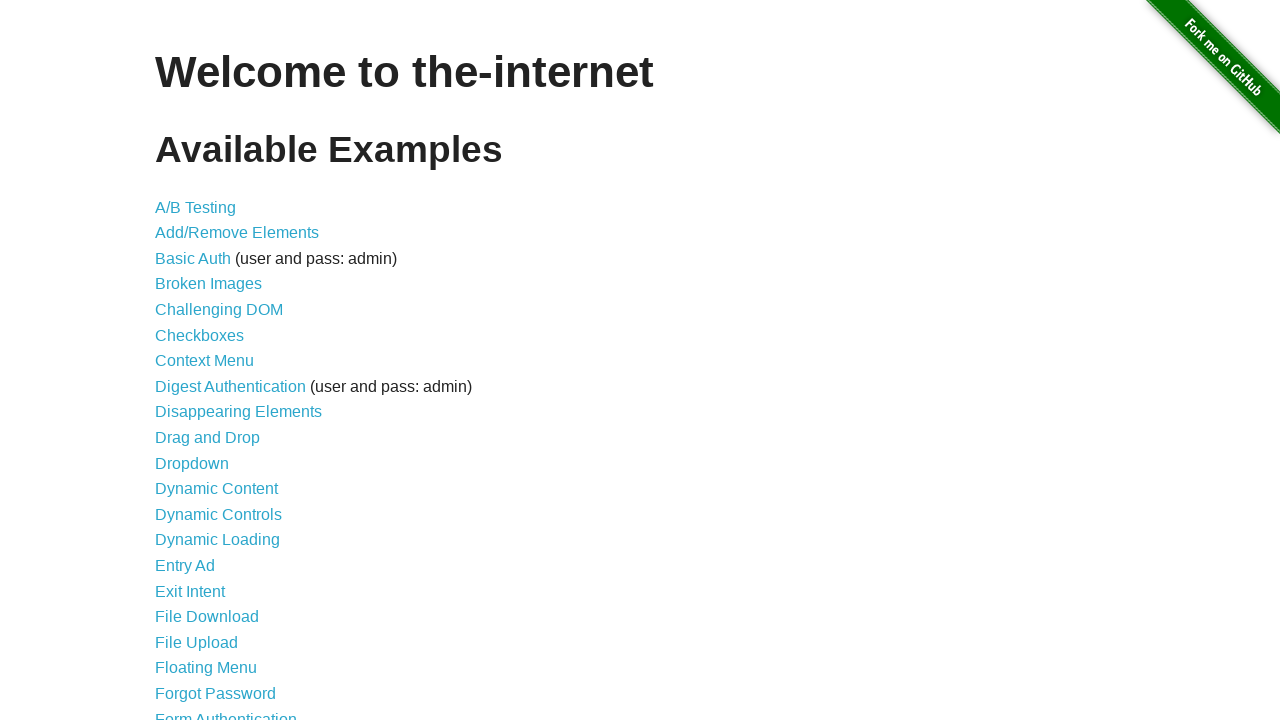

Navigated to A/B test page
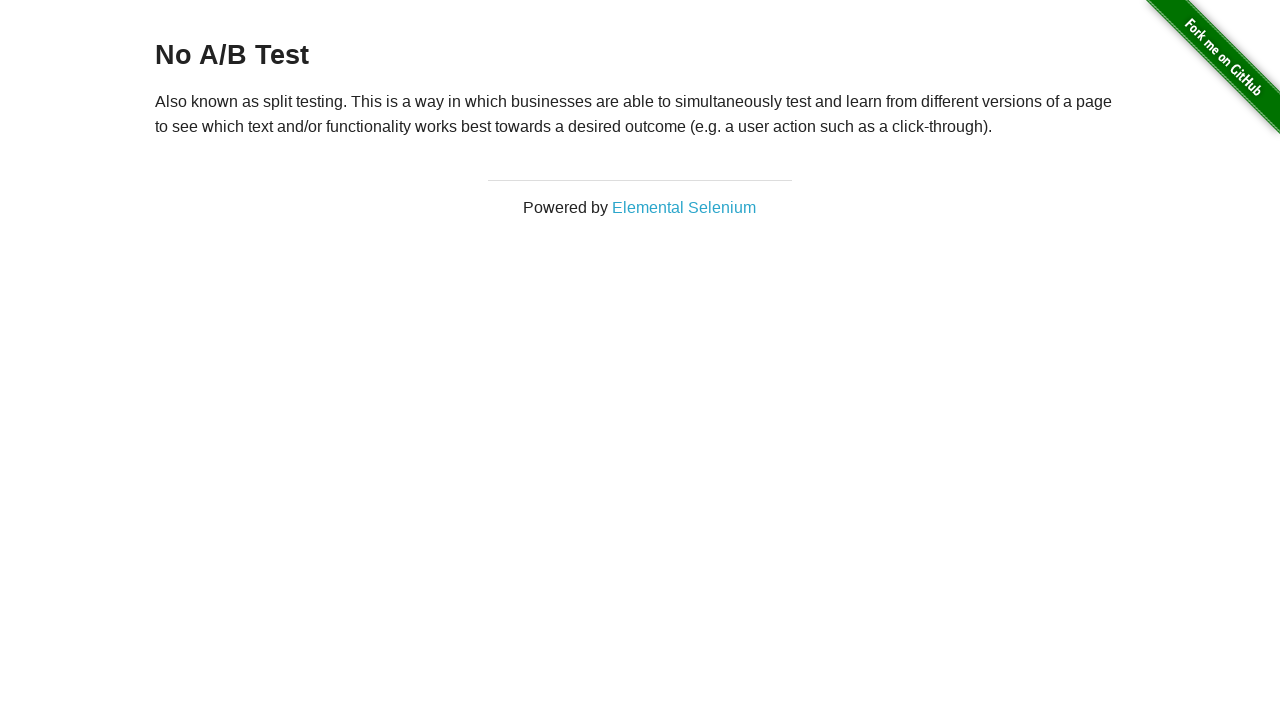

Retrieved heading text to verify opt-out status
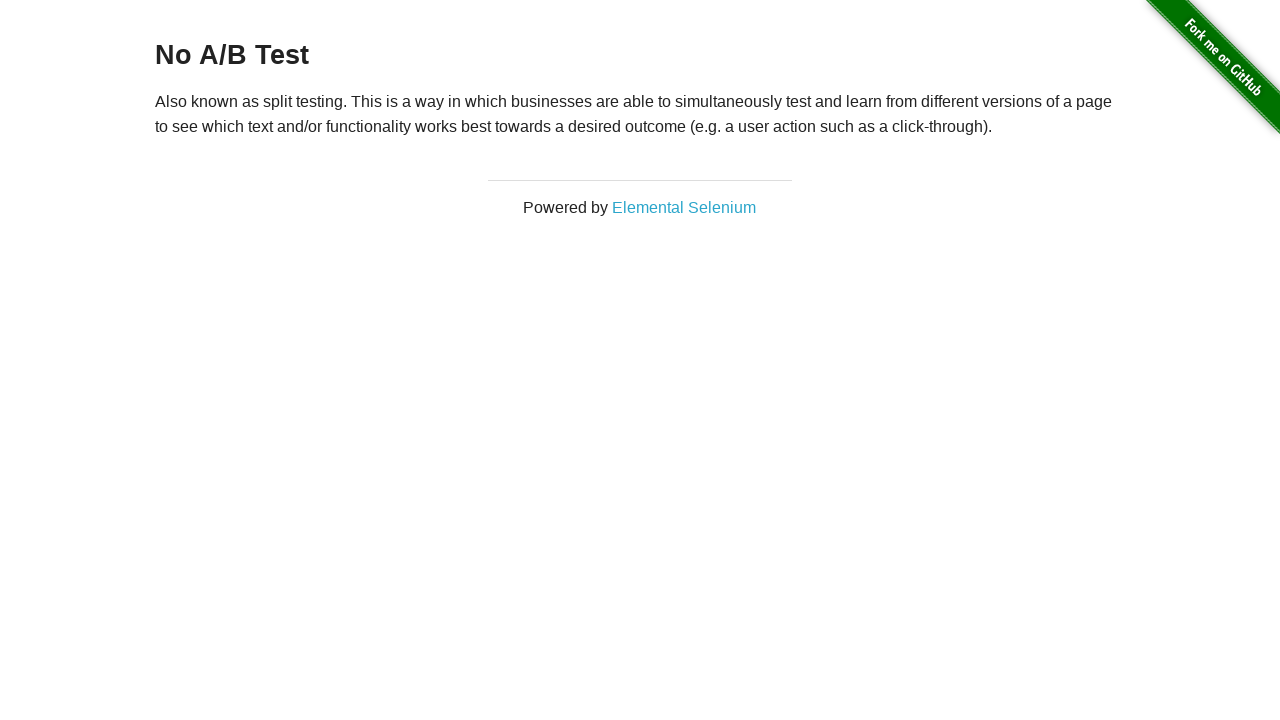

Verified heading displays 'No A/B Test' confirming opt-out cookie worked
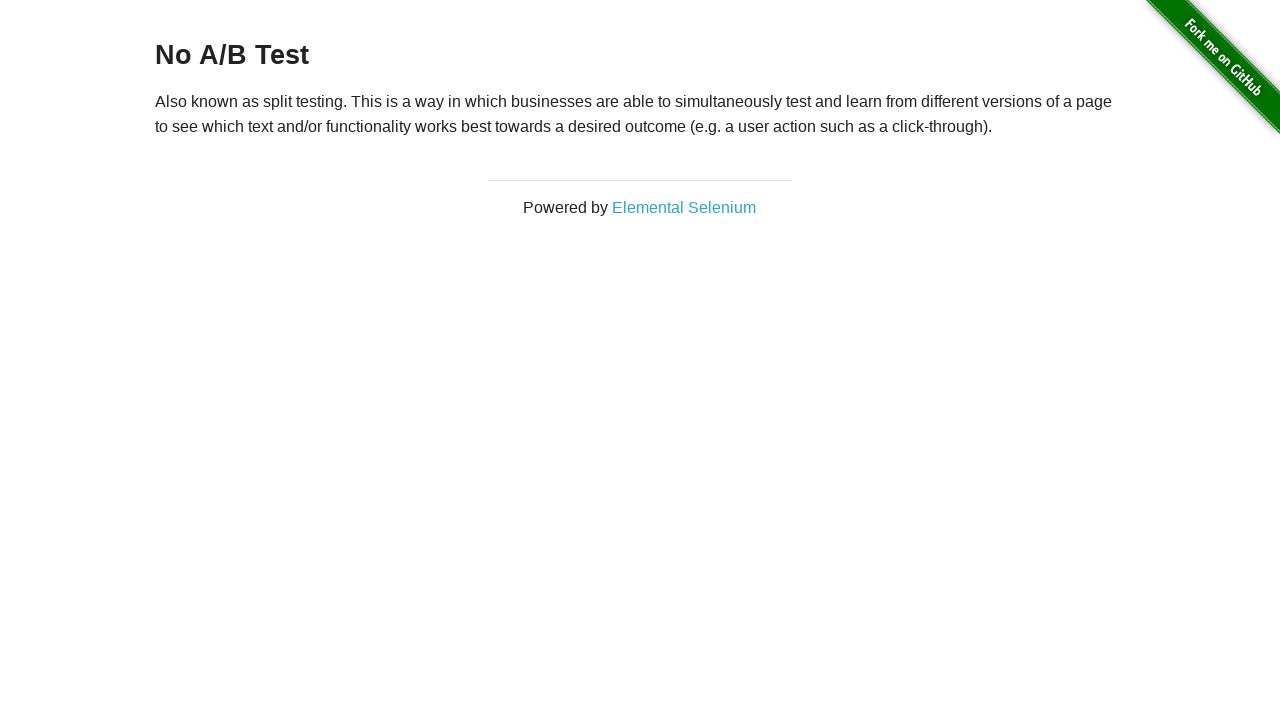

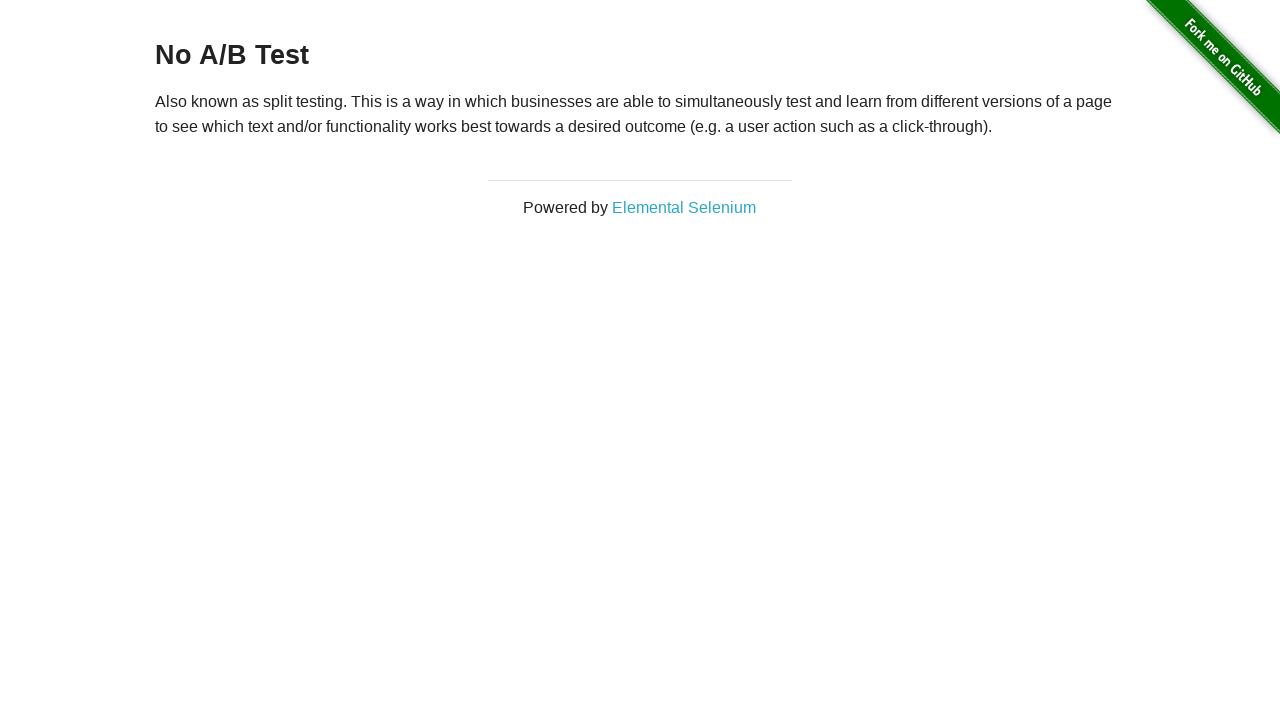